Tests marking all todo items as completed using the toggle all checkbox

Starting URL: https://demo.playwright.dev/todomvc

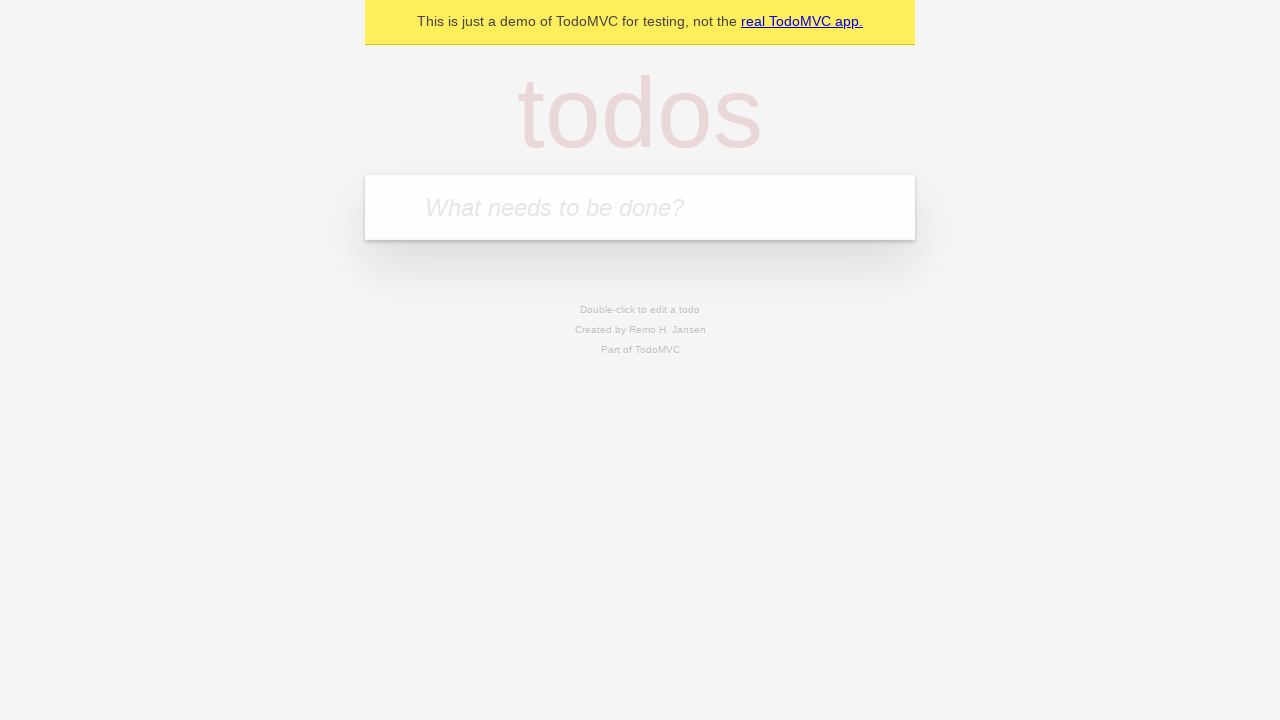

Filled todo input with 'buy some cheese' on internal:attr=[placeholder="What needs to be done?"i]
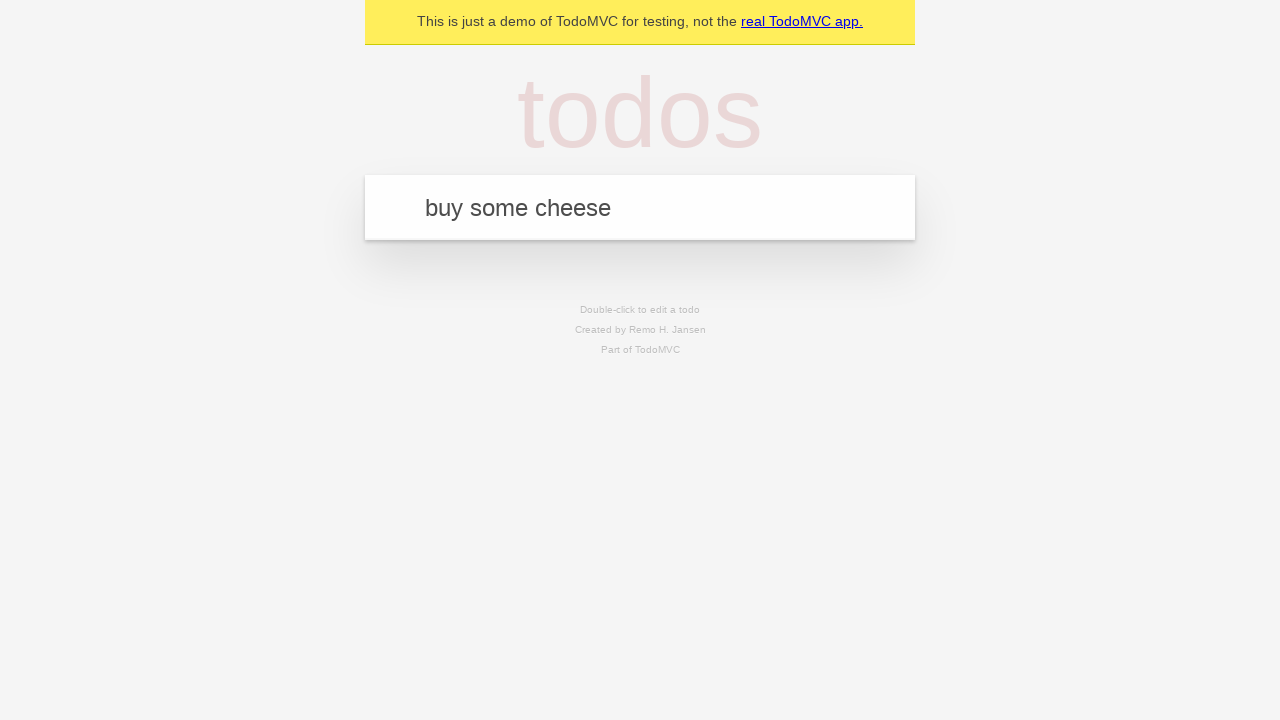

Pressed Enter to add first todo item on internal:attr=[placeholder="What needs to be done?"i]
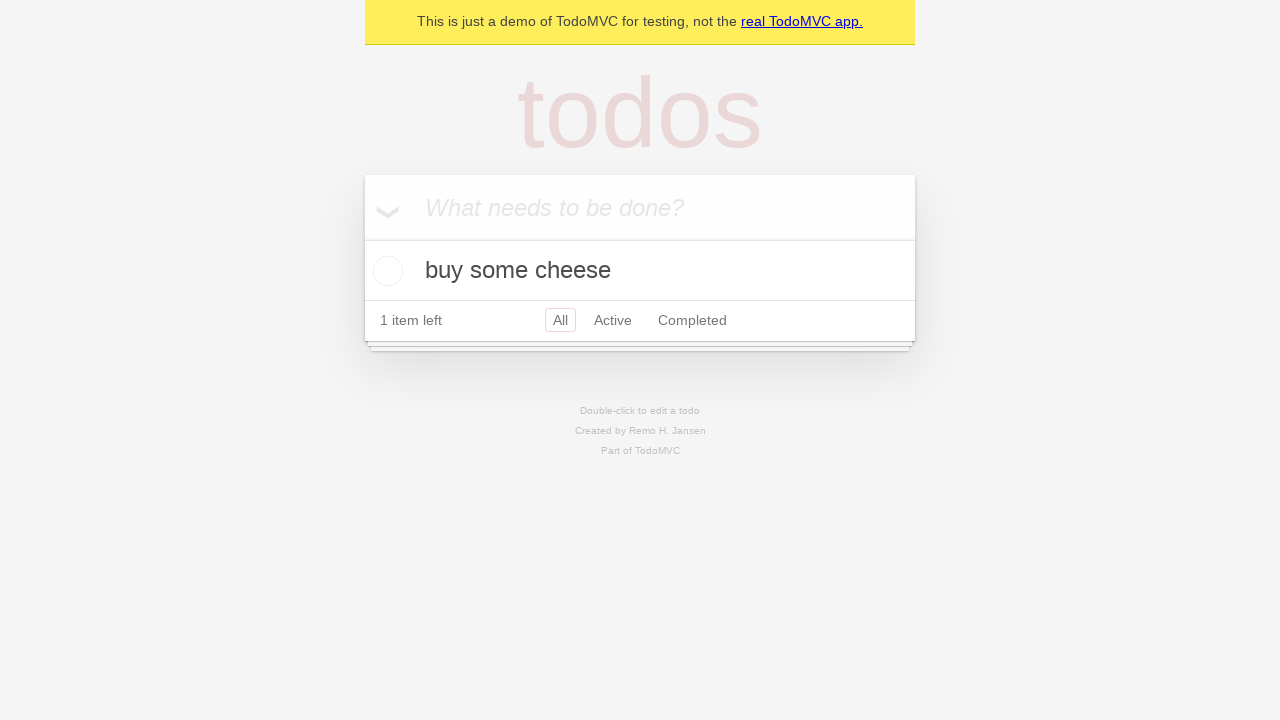

Filled todo input with 'feed the cat' on internal:attr=[placeholder="What needs to be done?"i]
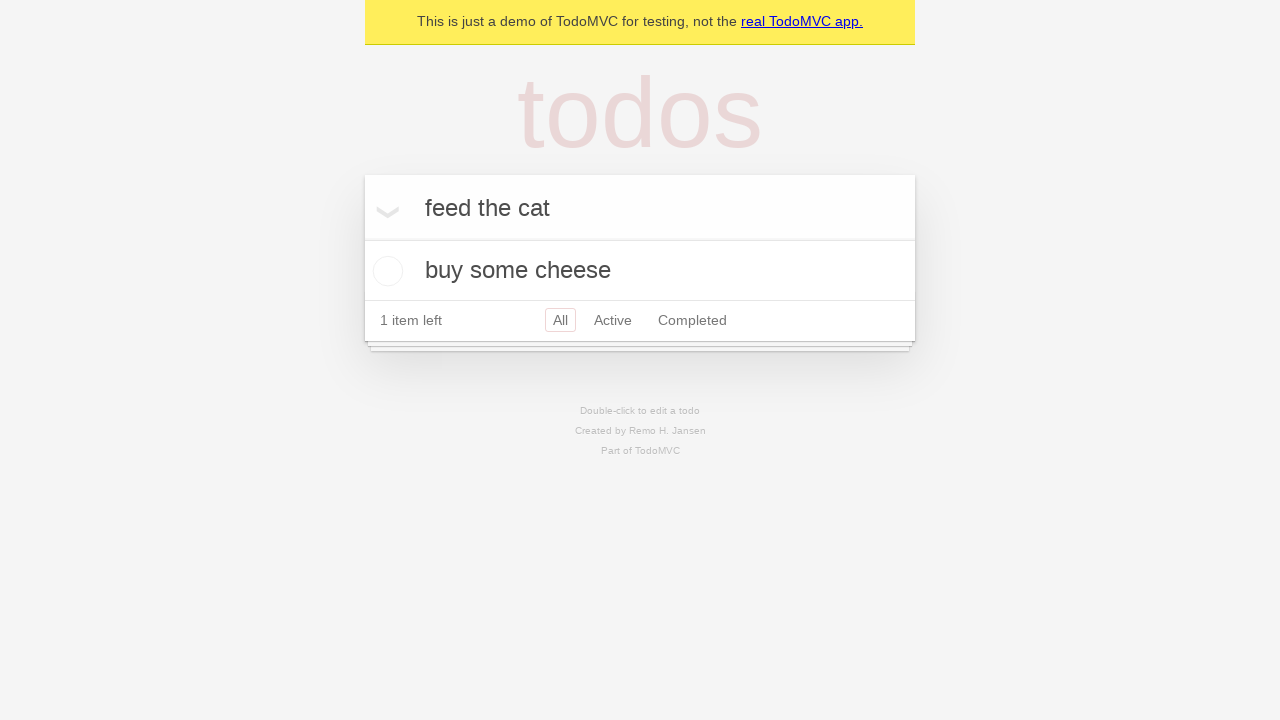

Pressed Enter to add second todo item on internal:attr=[placeholder="What needs to be done?"i]
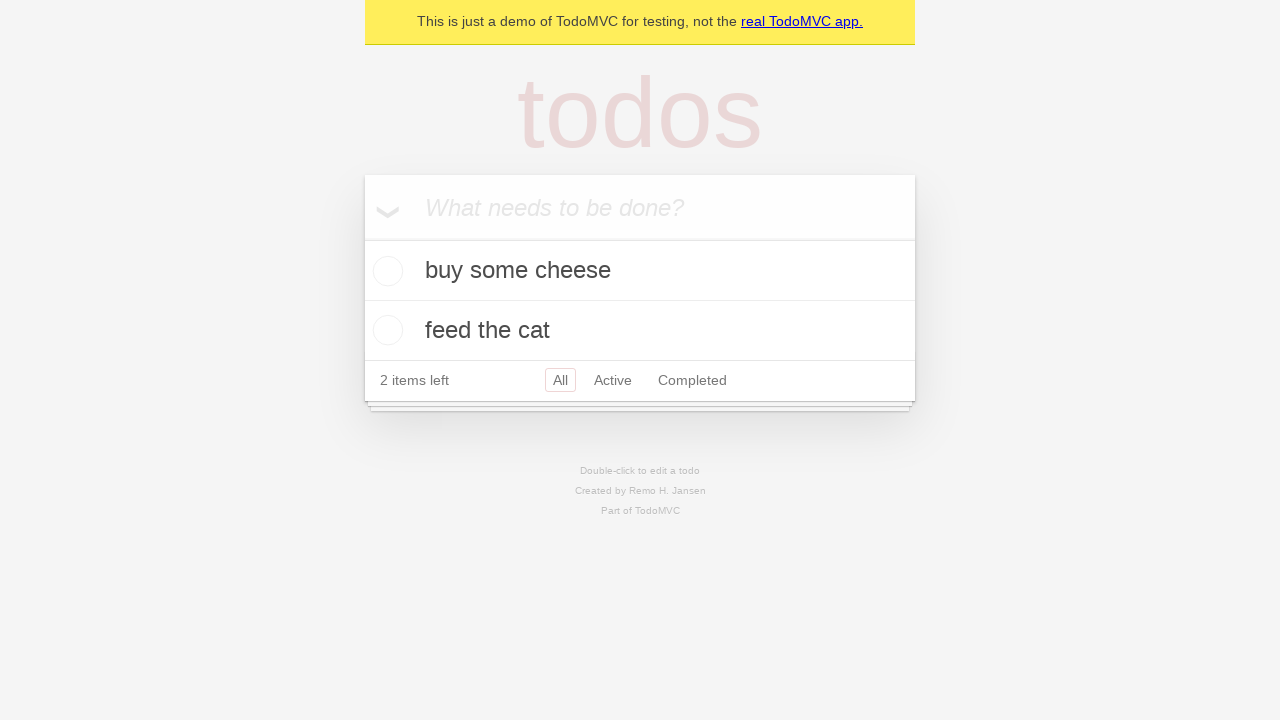

Filled todo input with 'book a doctors appointment' on internal:attr=[placeholder="What needs to be done?"i]
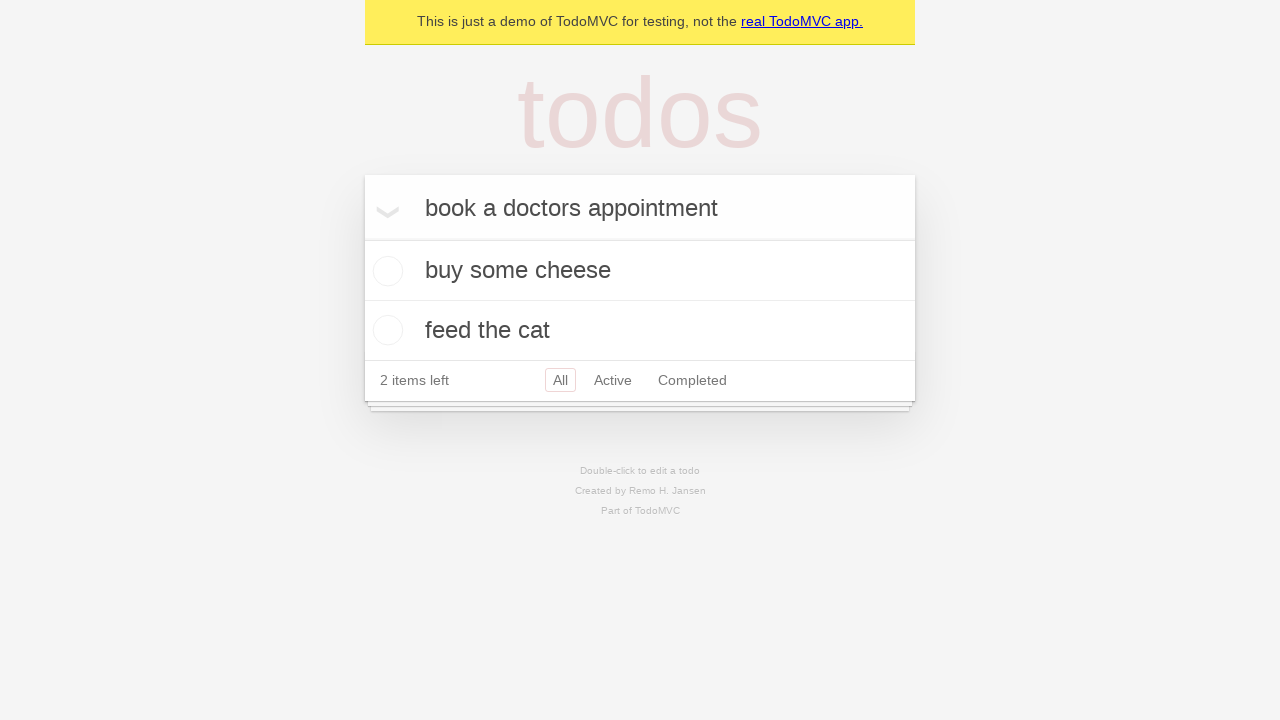

Pressed Enter to add third todo item on internal:attr=[placeholder="What needs to be done?"i]
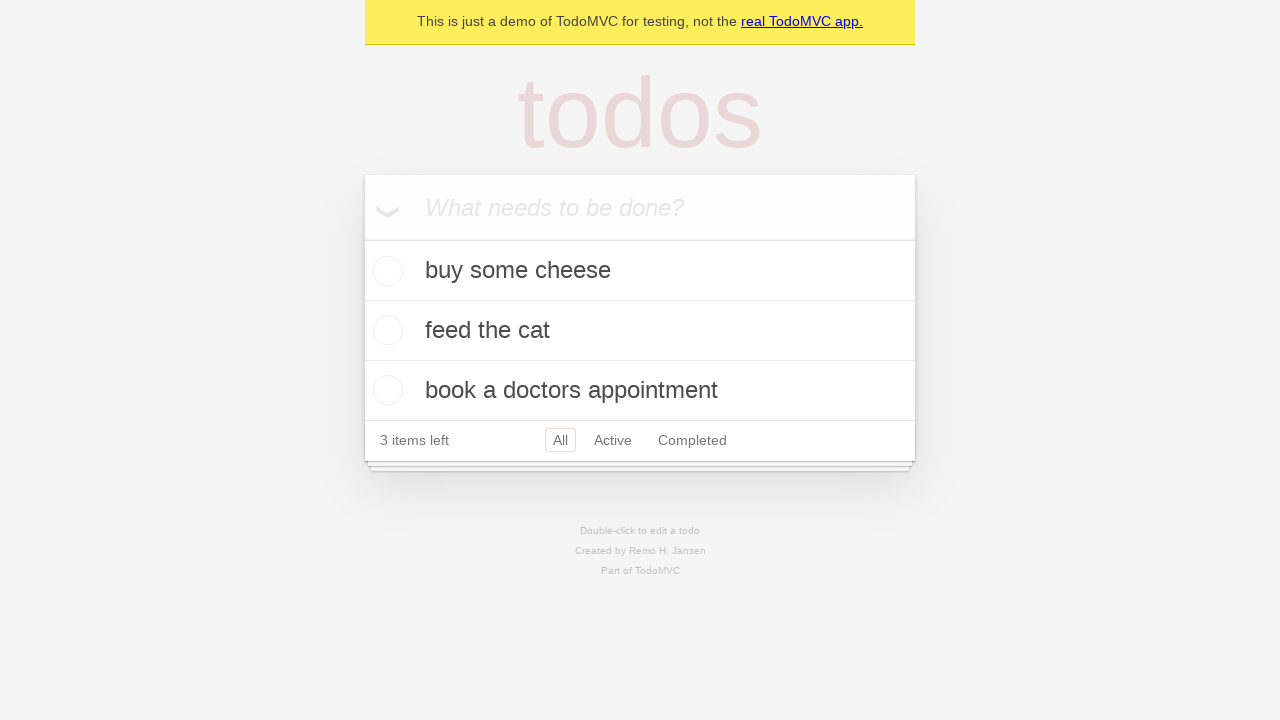

Waited for all three todo items to appear
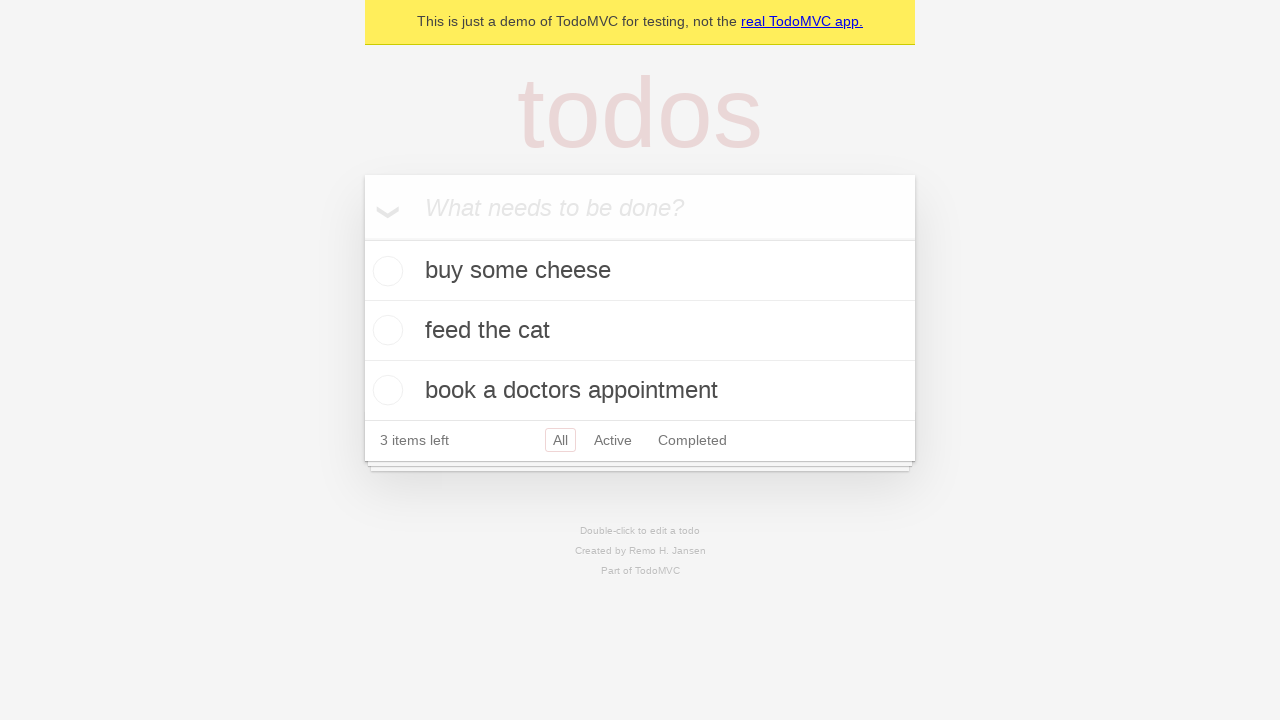

Clicked 'Mark all as complete' checkbox at (362, 238) on internal:label="Mark all as complete"i
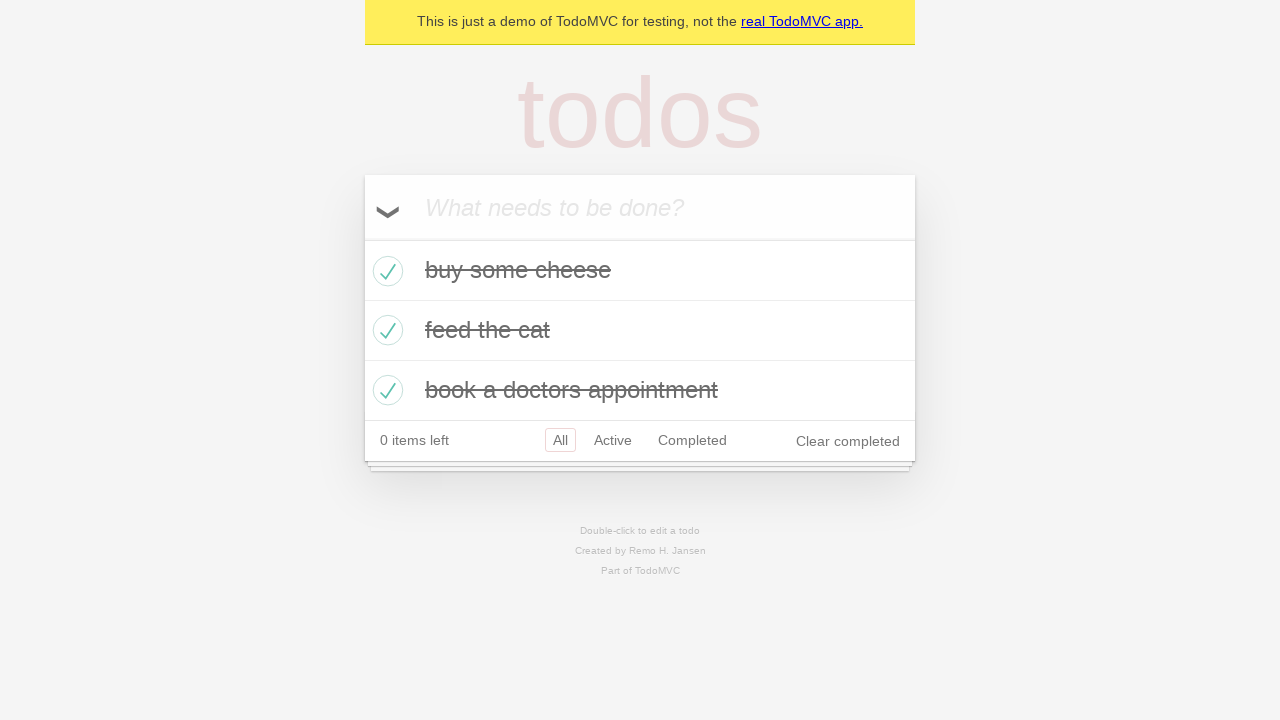

Waited for all three todo items to be marked as completed
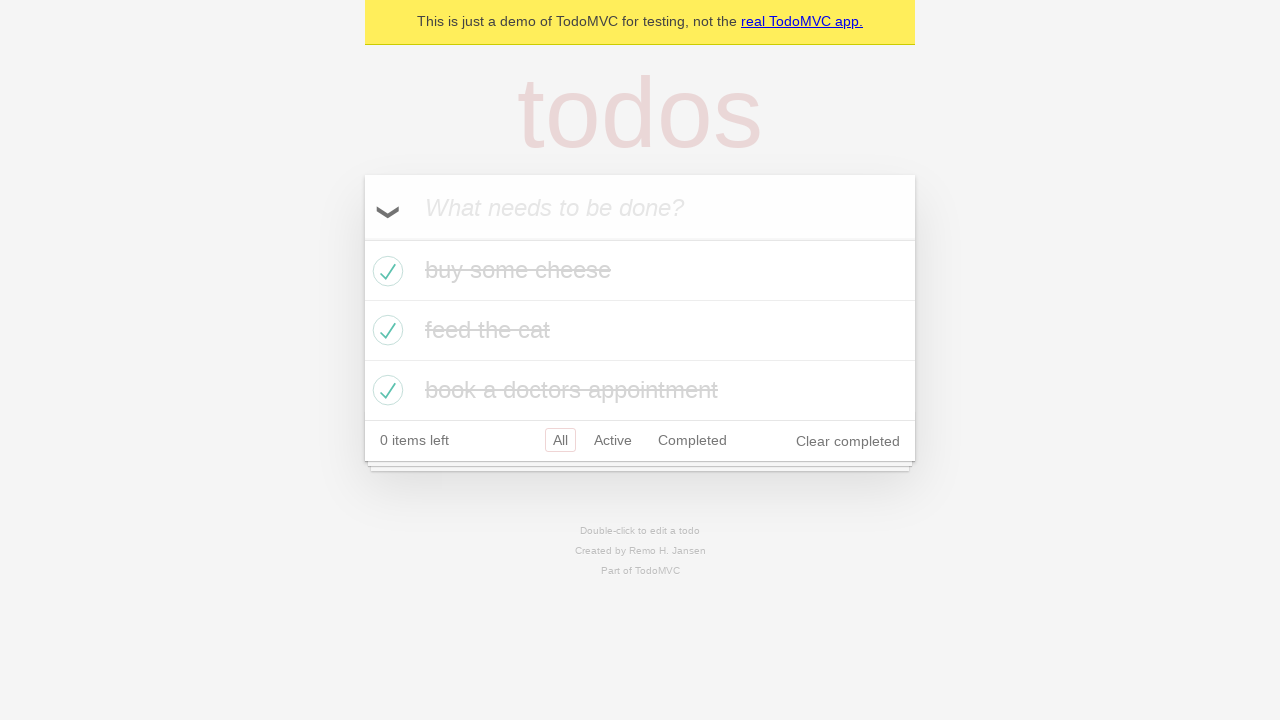

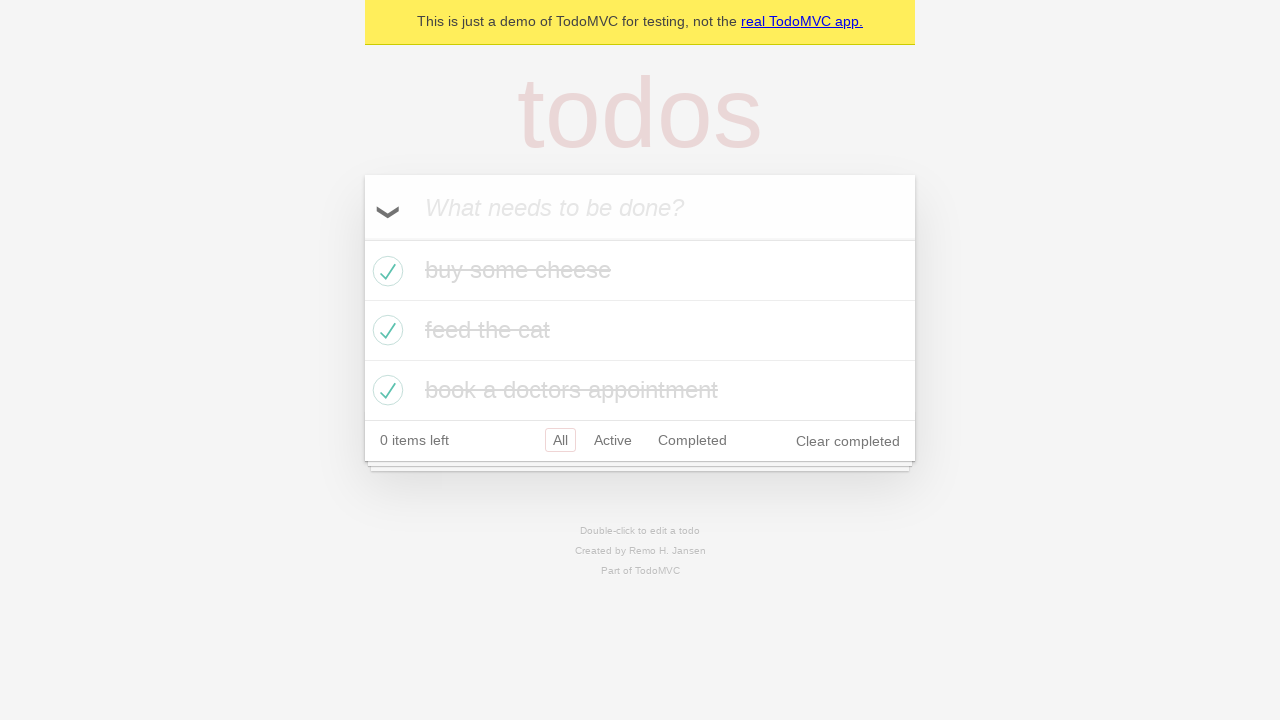